Tests radio button functionality by clicking all radio buttons in sequence, then clicking the second radio button again

Starting URL: https://rahulshettyacademy.com/AutomationPractice/

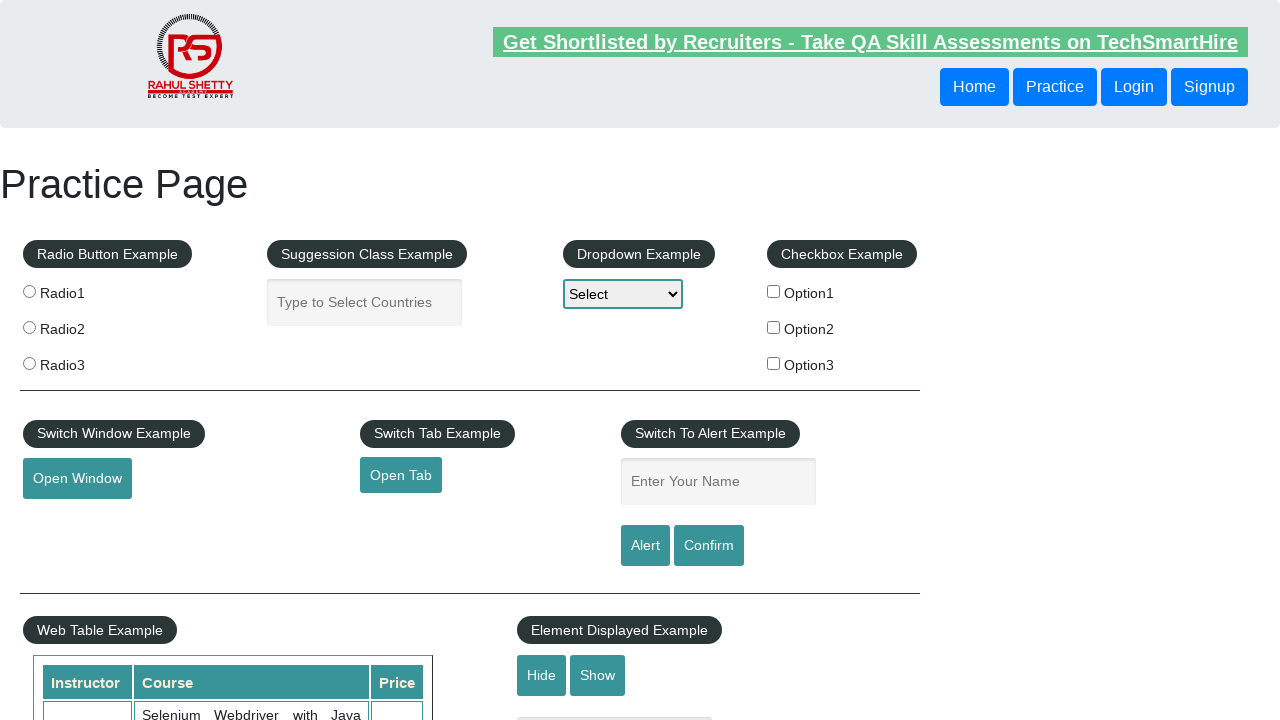

Retrieved all radio buttons from the radio button example section
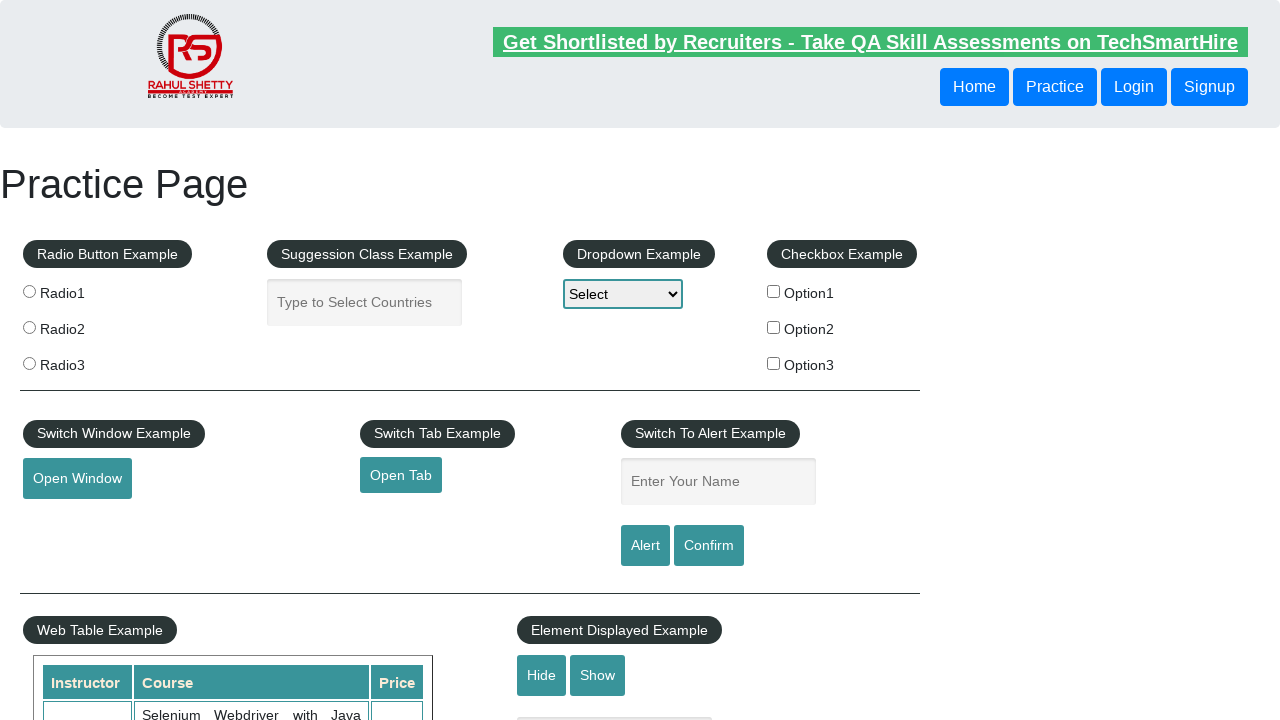

Clicked a radio button in sequence at (29, 291) on xpath=//div[@id='radio-btn-example']//input >> nth=0
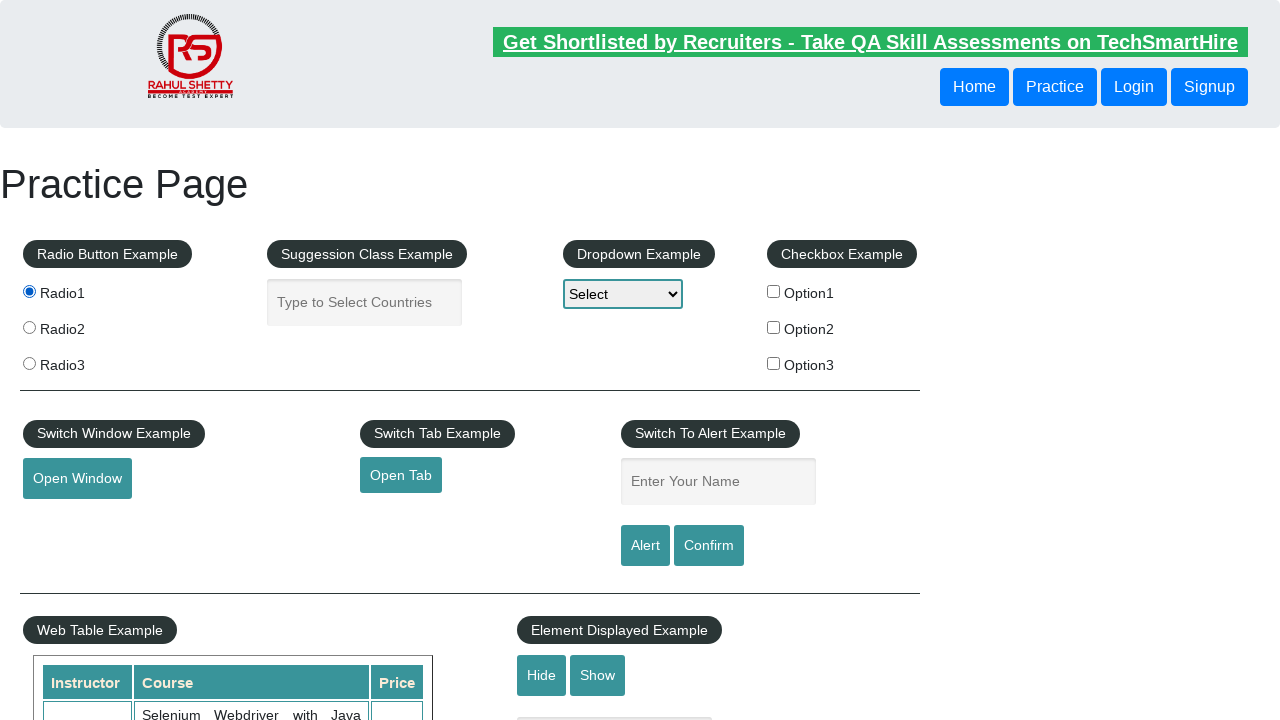

Waited 1 second after clicking radio button
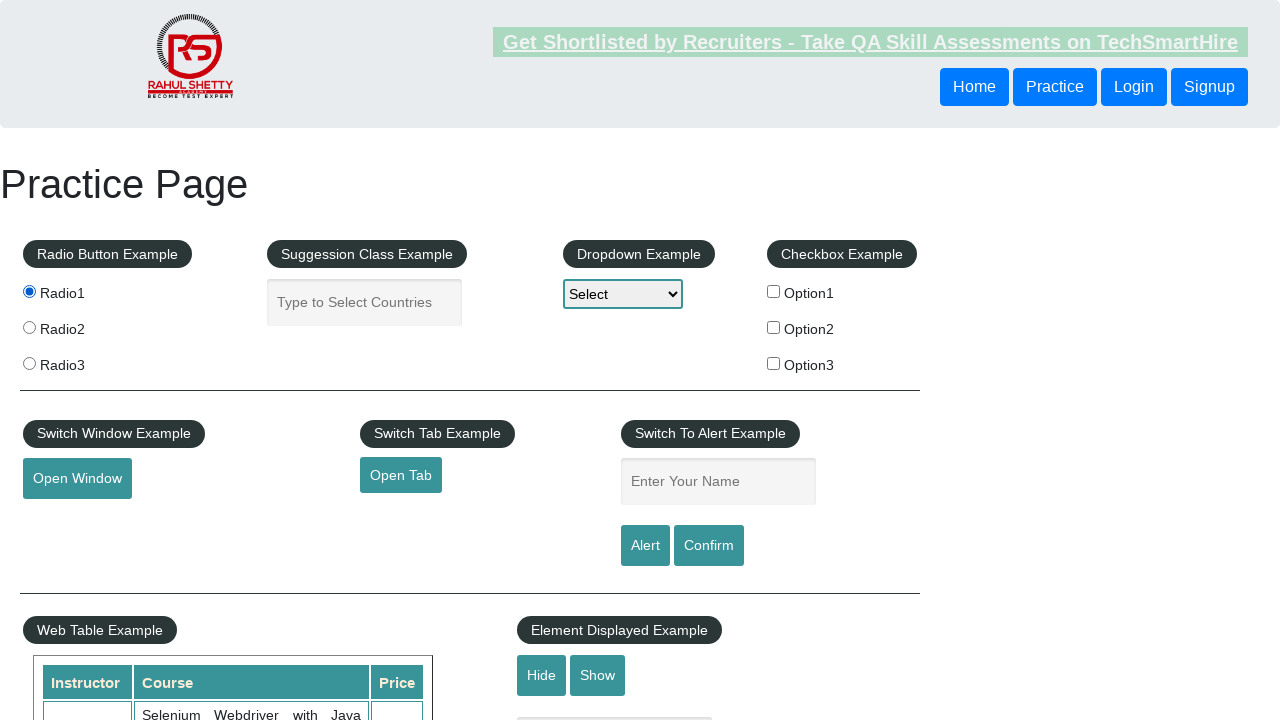

Clicked a radio button in sequence at (29, 327) on xpath=//div[@id='radio-btn-example']//input >> nth=1
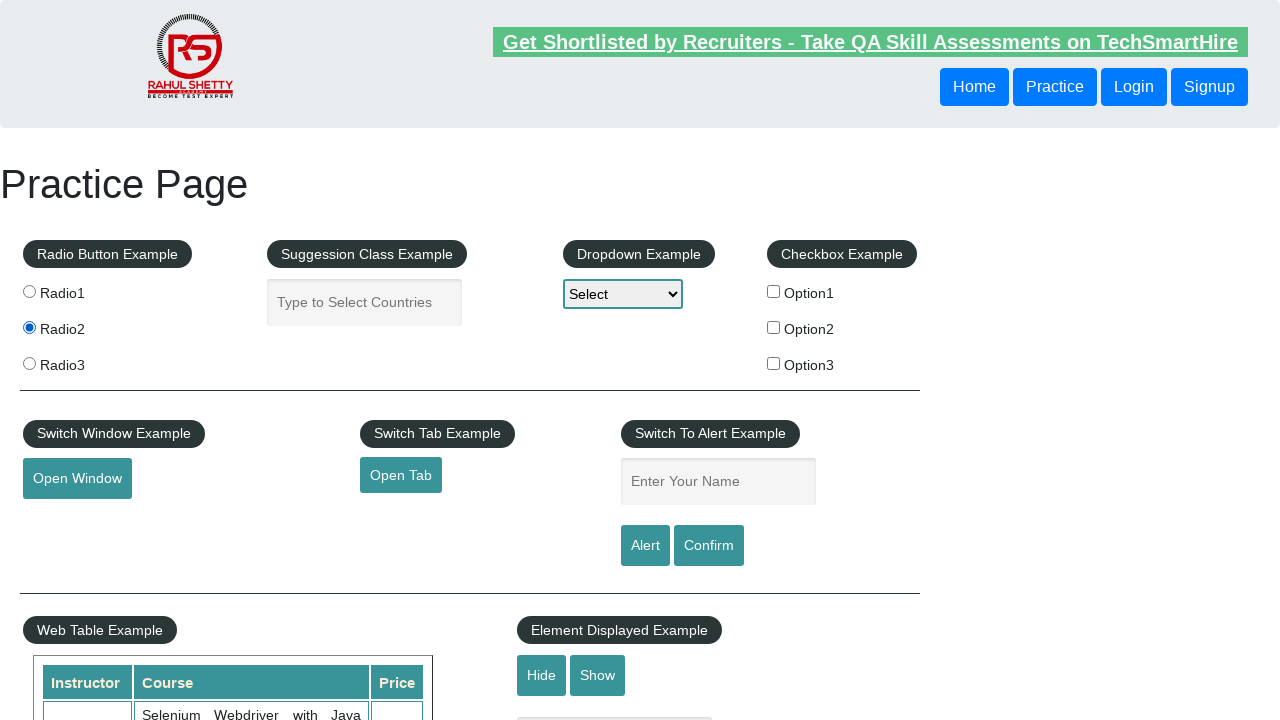

Waited 1 second after clicking radio button
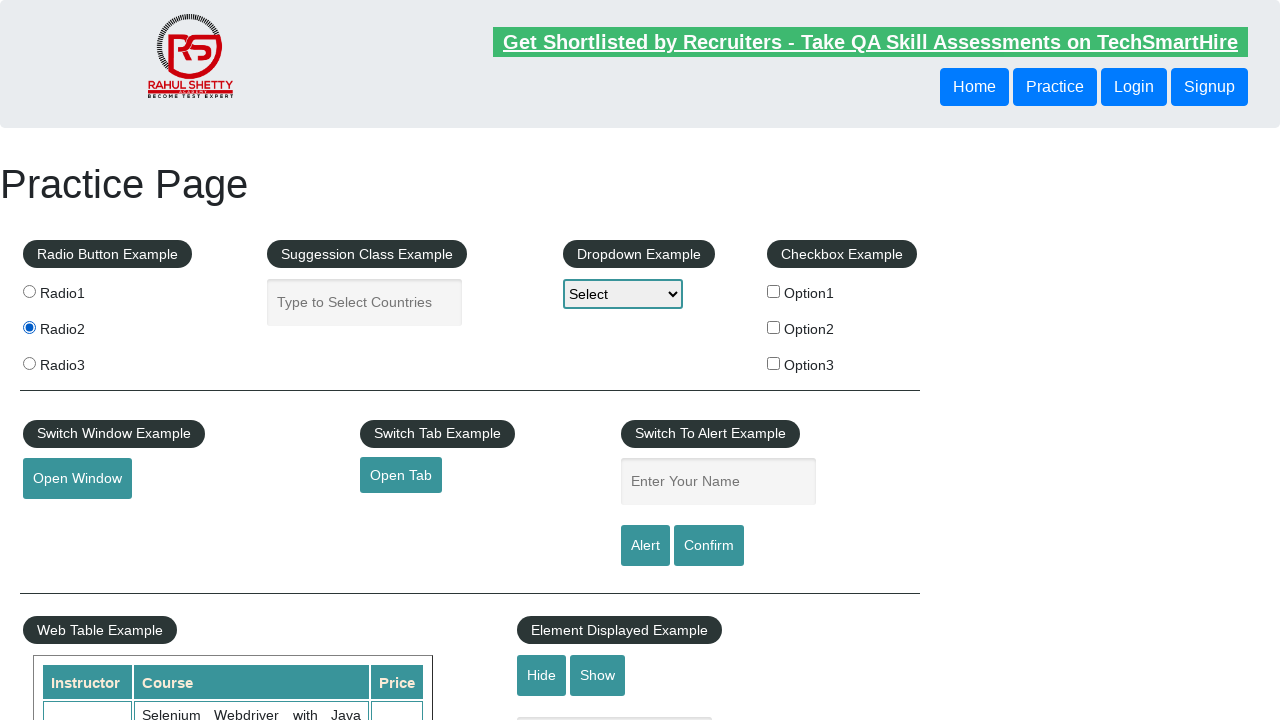

Clicked a radio button in sequence at (29, 363) on xpath=//div[@id='radio-btn-example']//input >> nth=2
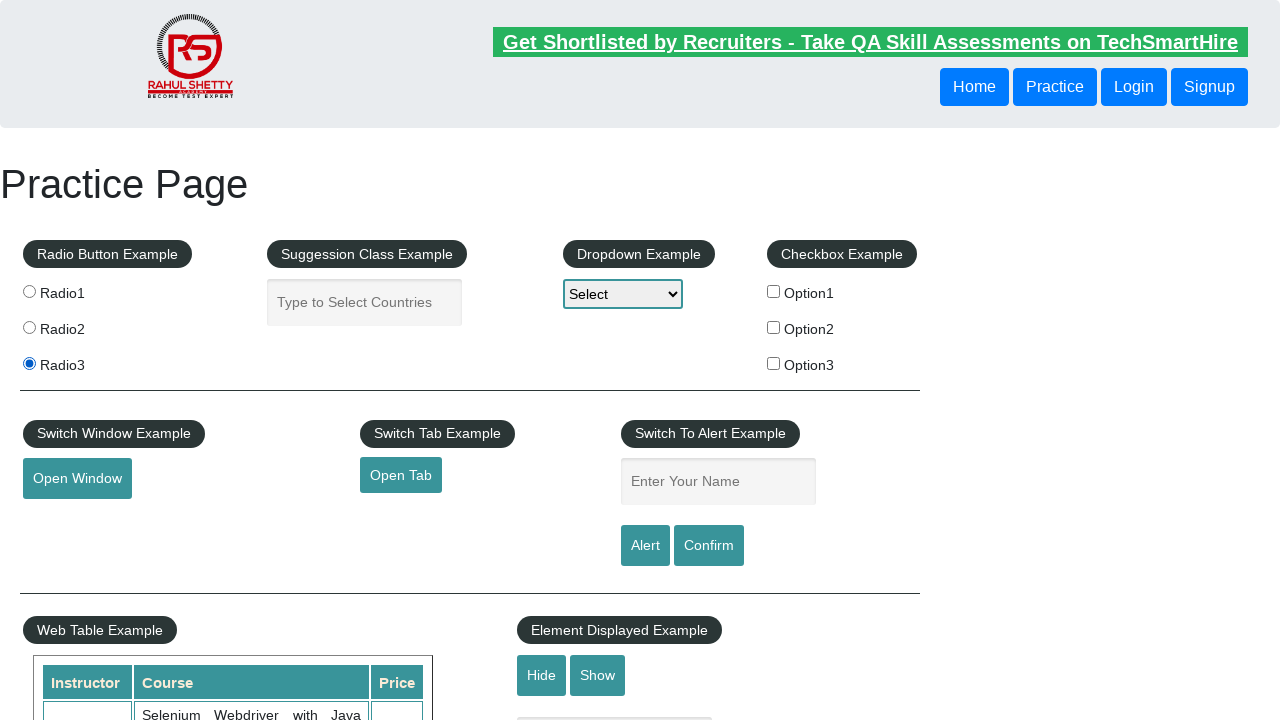

Waited 1 second after clicking radio button
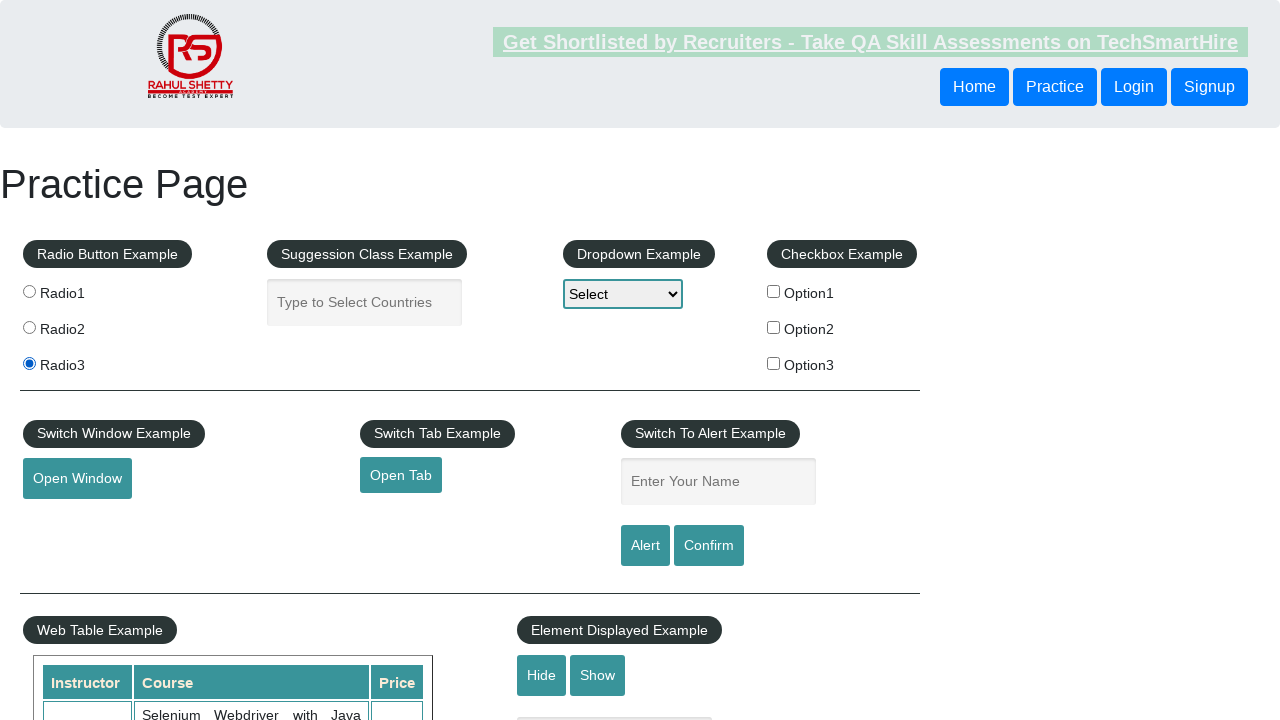

Clicked the second radio button again at (29, 327) on xpath=//div[@id='radio-btn-example']//input >> nth=1
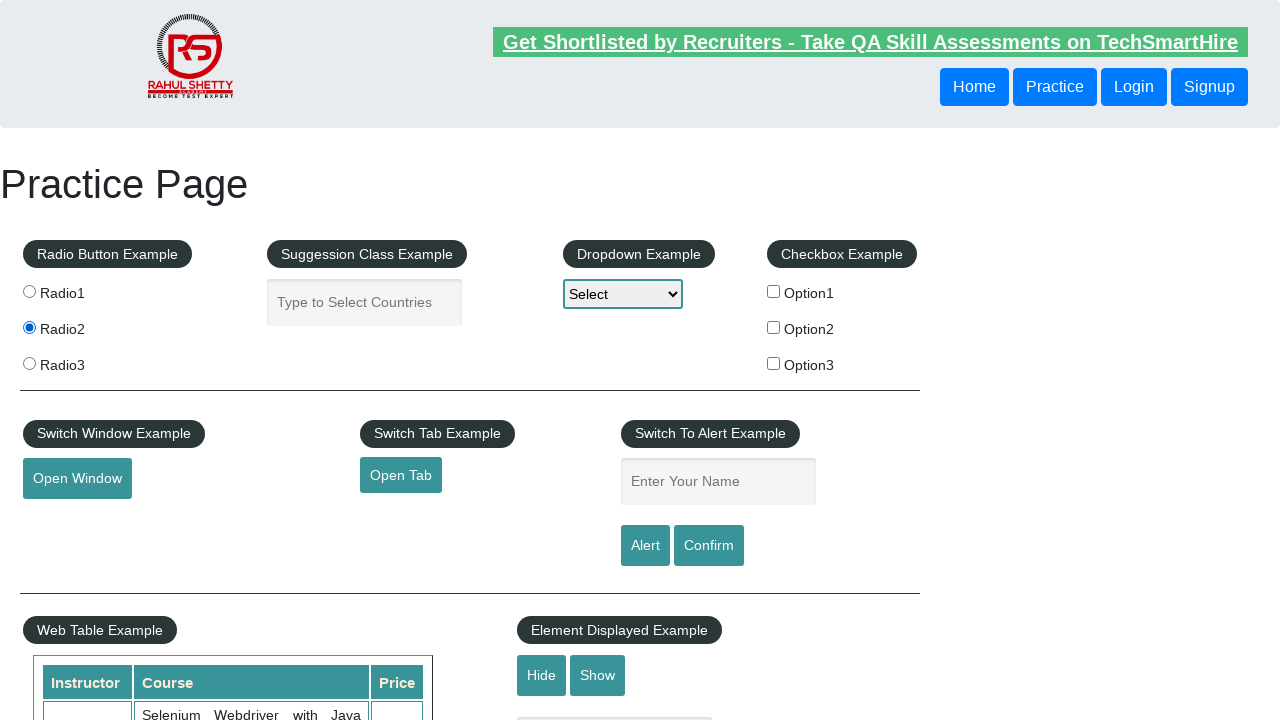

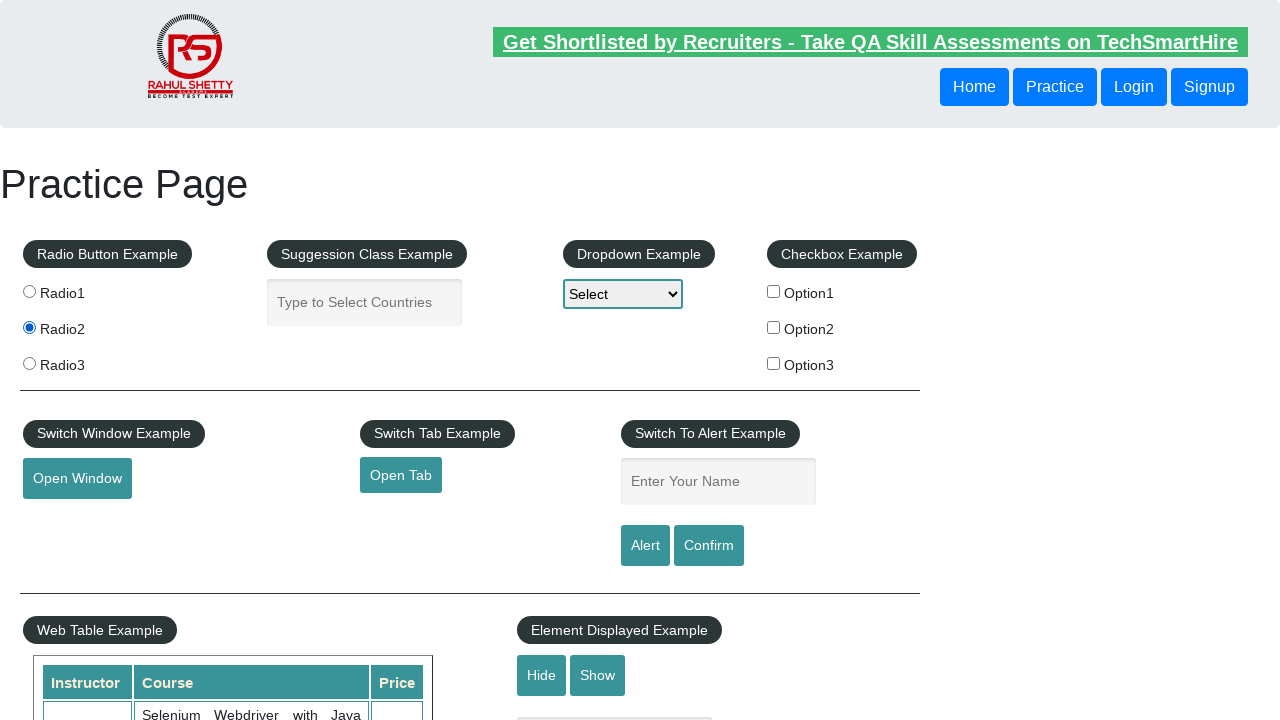